Tests radio button functionality by clicking the Hockey radio button and verifying it is selected

Starting URL: https://practice.cydeo.com/radio_buttons

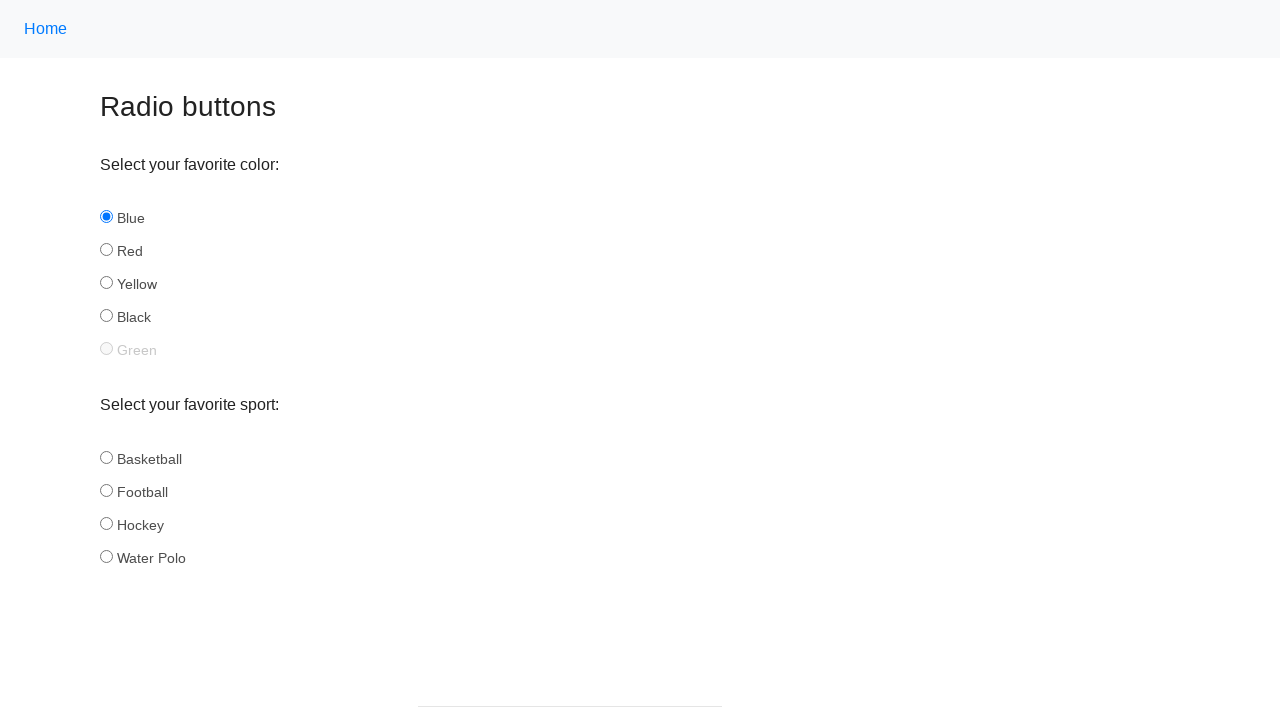

Clicked the Hockey radio button at (106, 523) on input#hockey
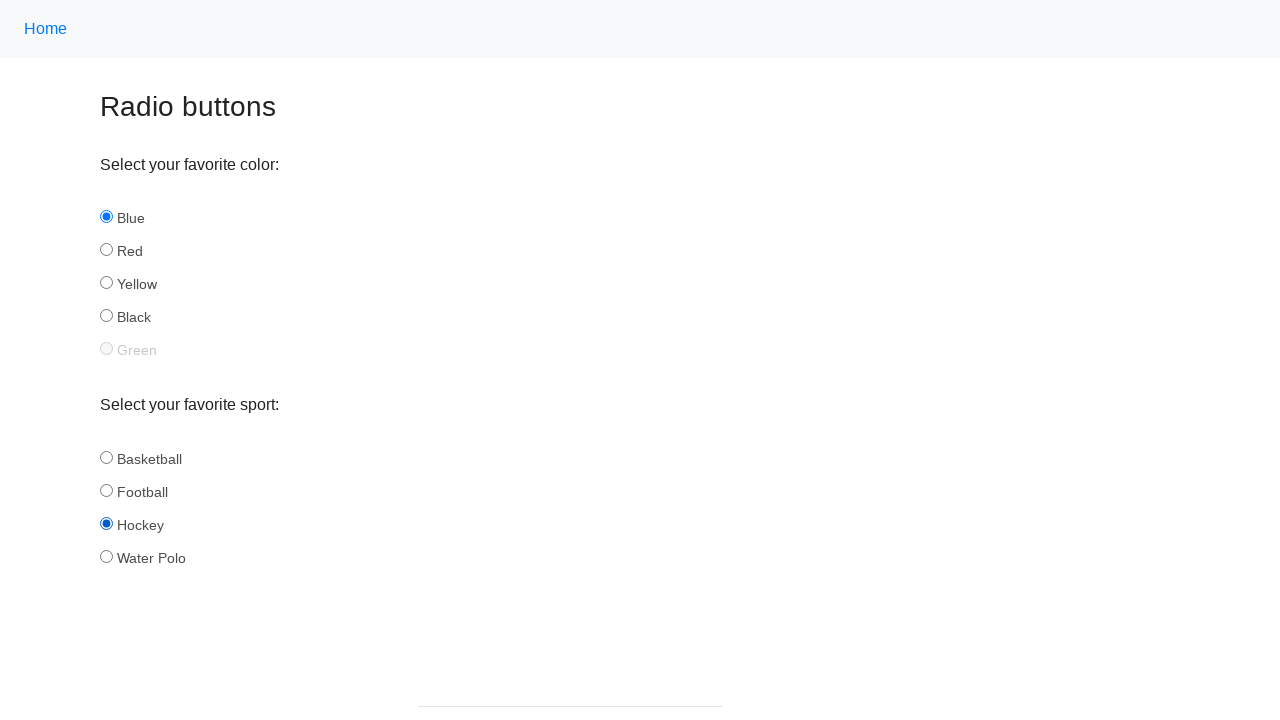

Located the Hockey radio button element
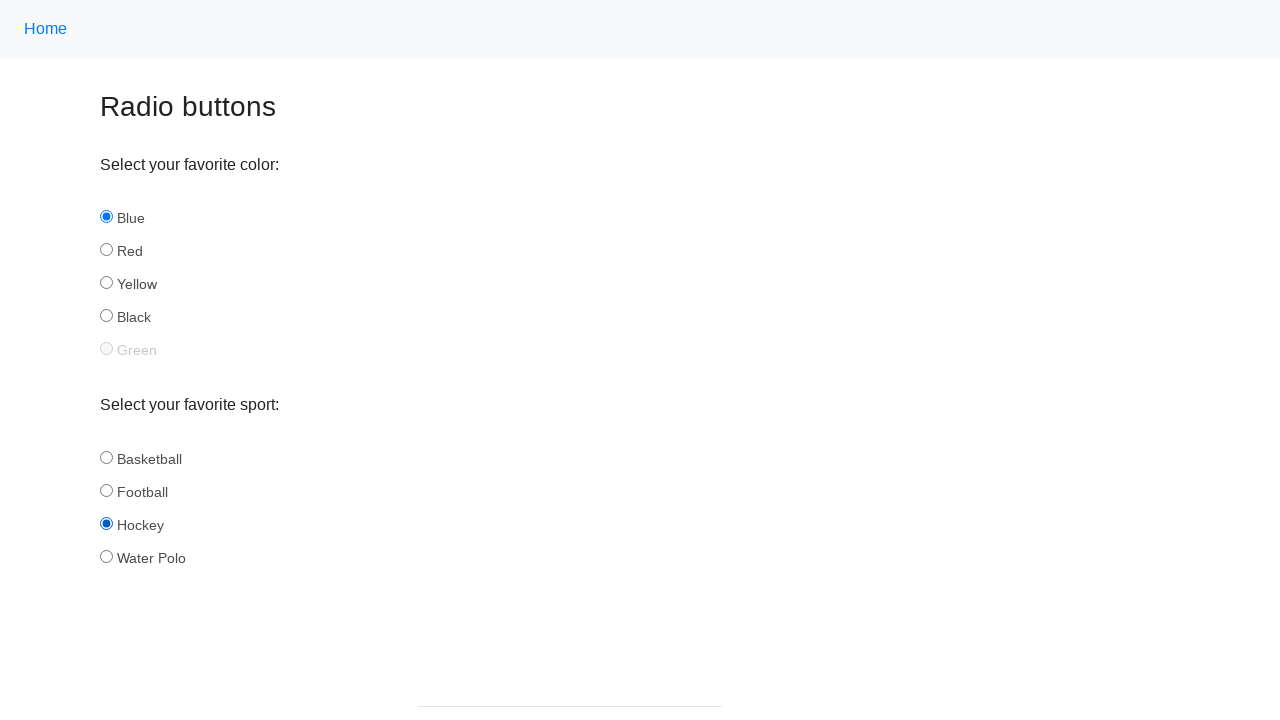

Verified that Hockey radio button is selected
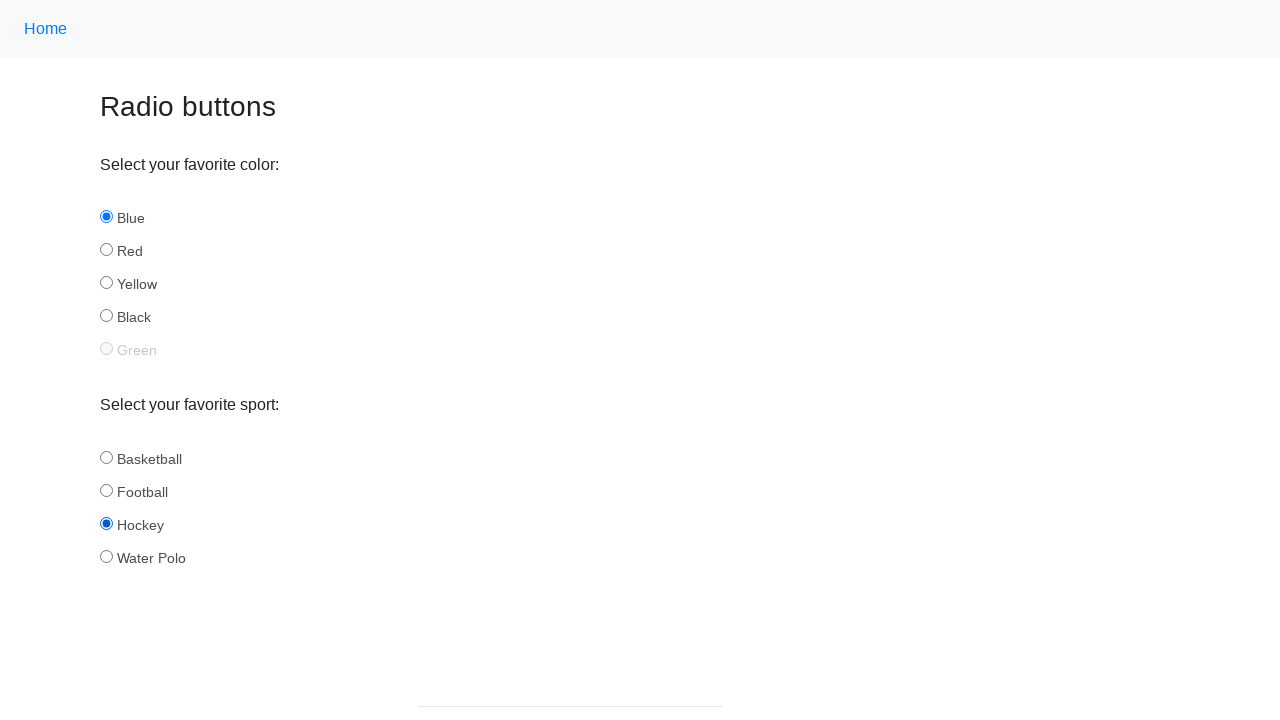

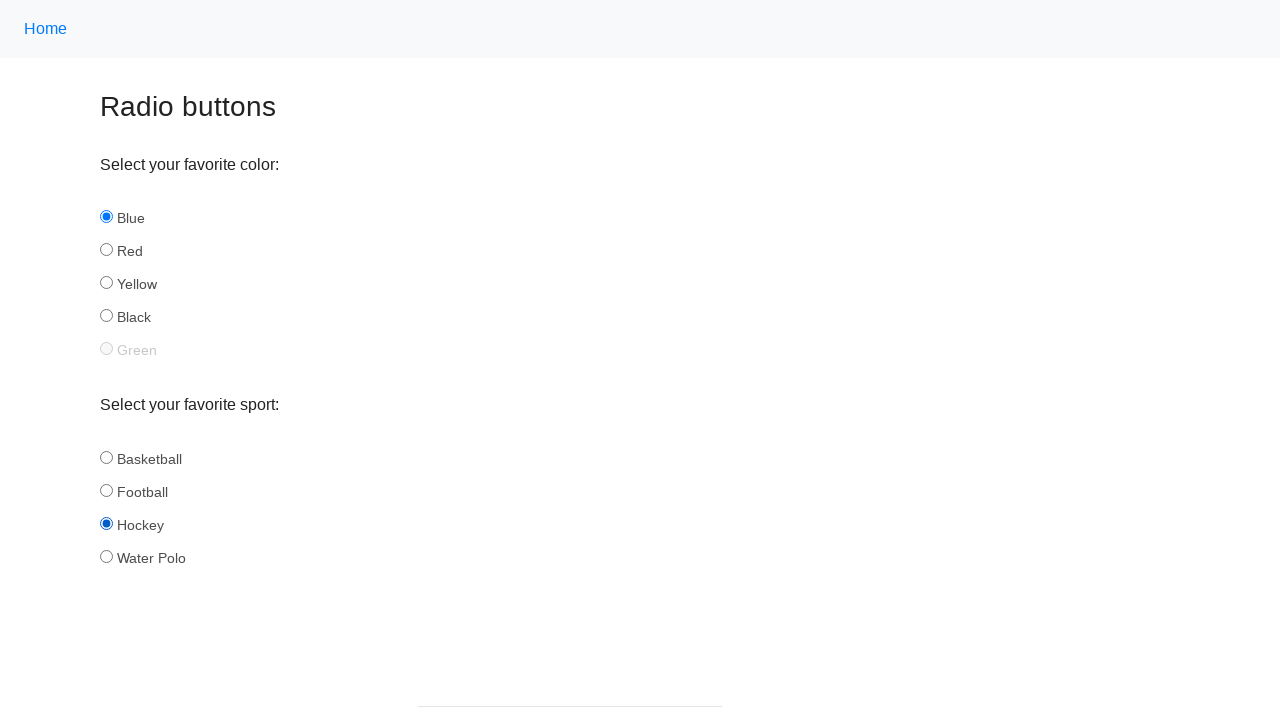